Tests right click (context click) functionality by right-clicking a button and verifying the right click message appears

Starting URL: https://demoqa.com/buttons

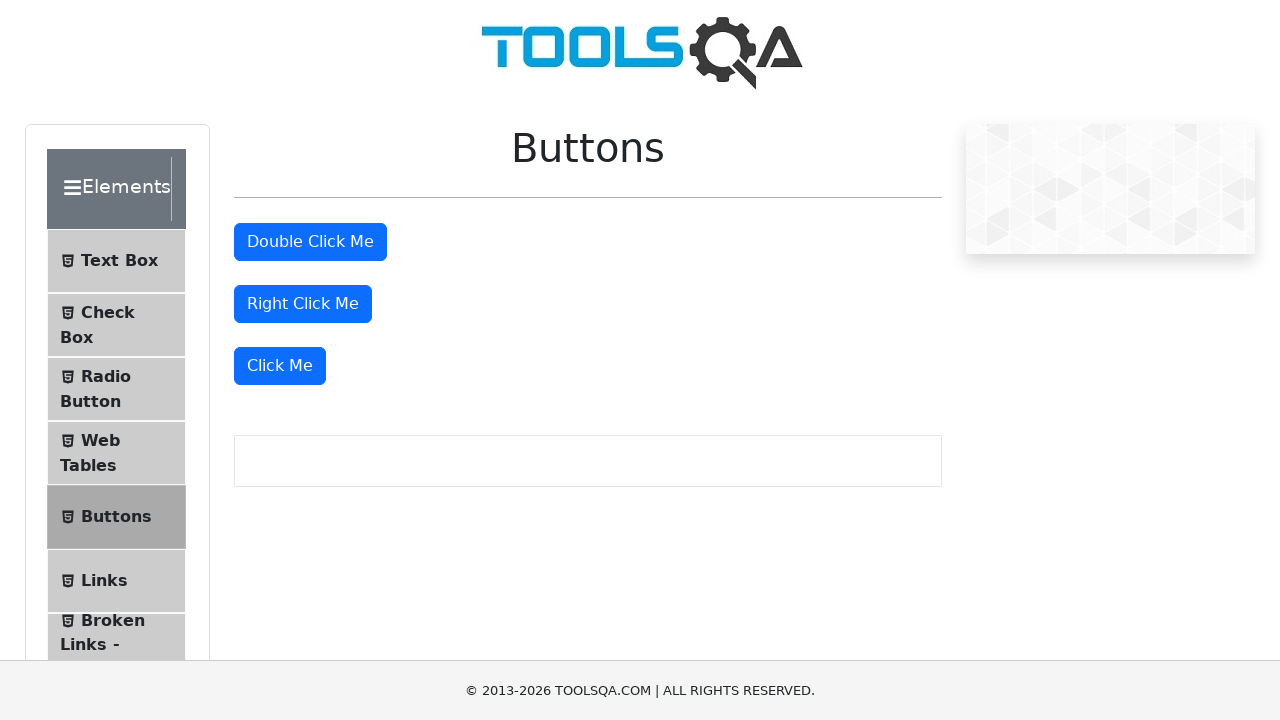

Right-clicked the 'Right Click Me' button at (303, 304) on //button[text()='Right Click Me']
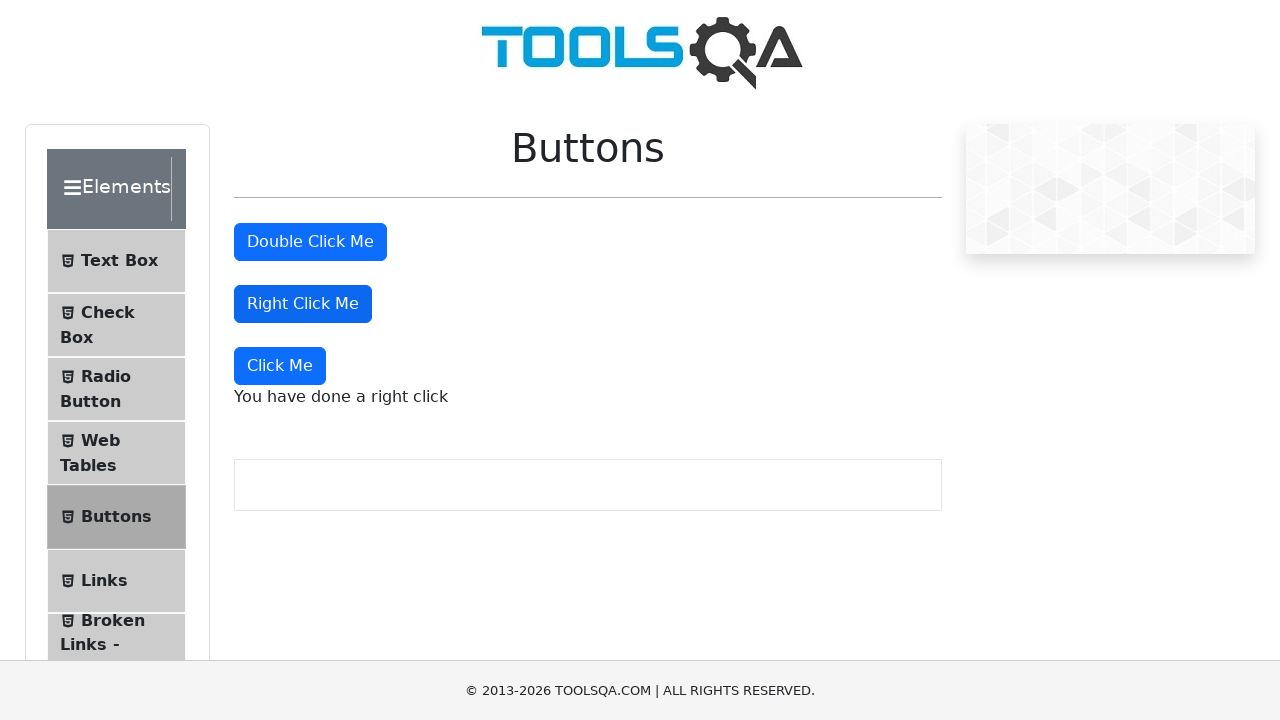

Right click message element appeared
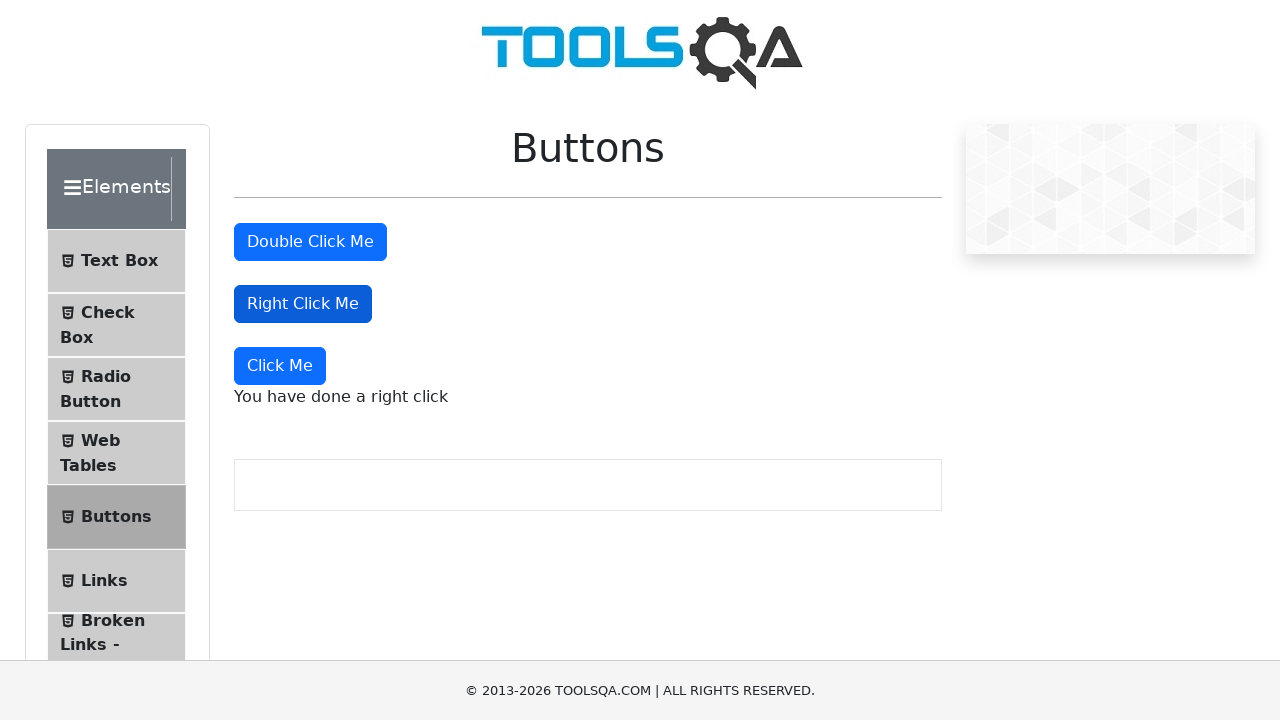

Retrieved right click message text content
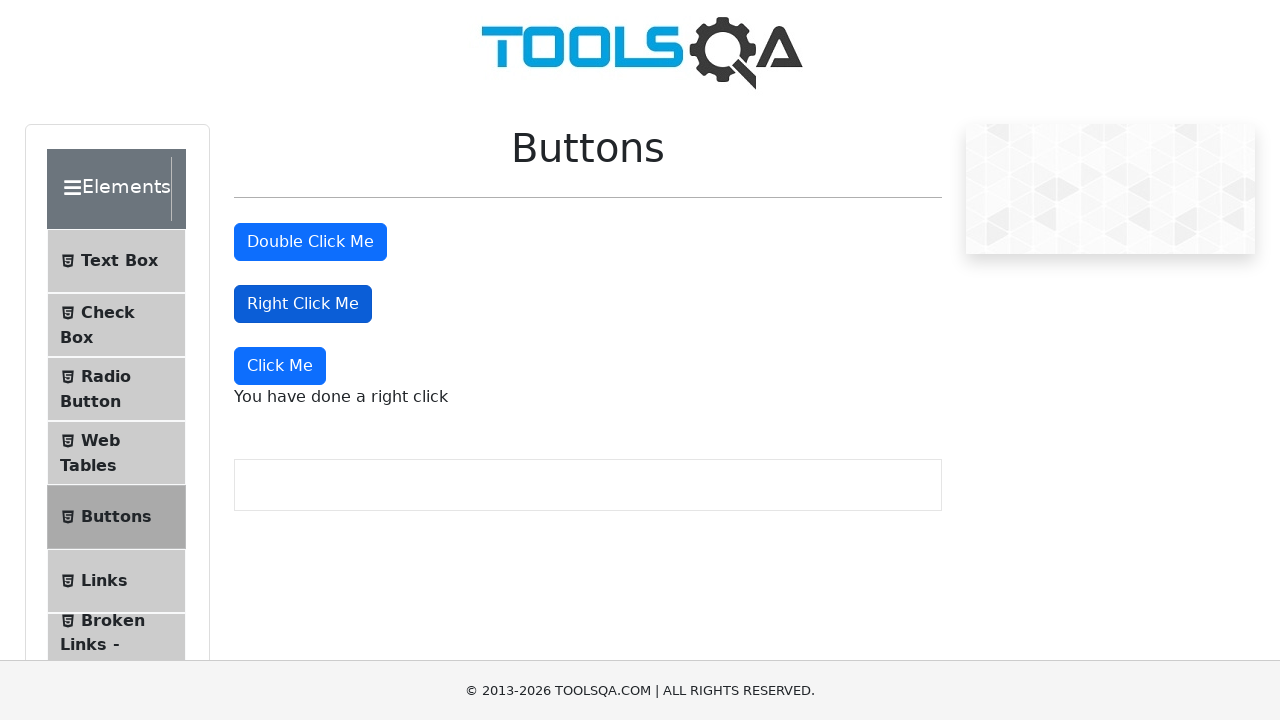

Verified right click message is correct: 'You have done a right click'
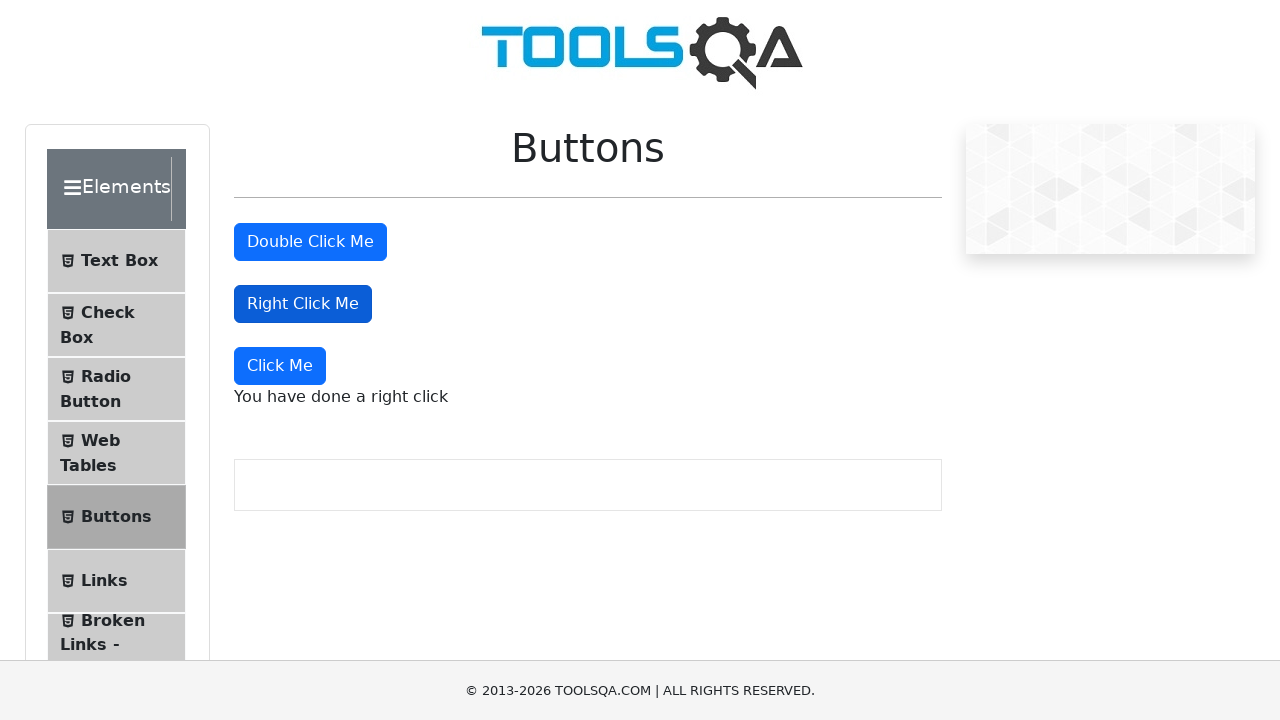

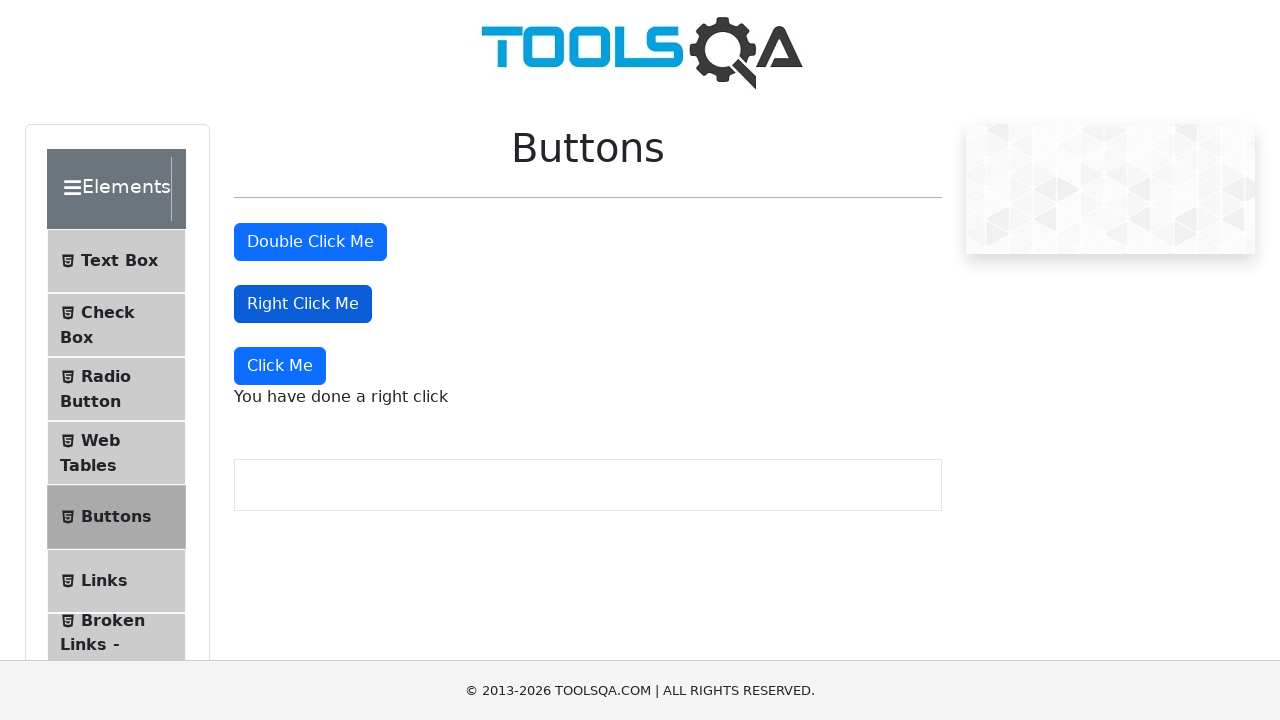